Tests the search functionality on Target.com by entering a product name and clicking the search button

Starting URL: https://www.target.com/

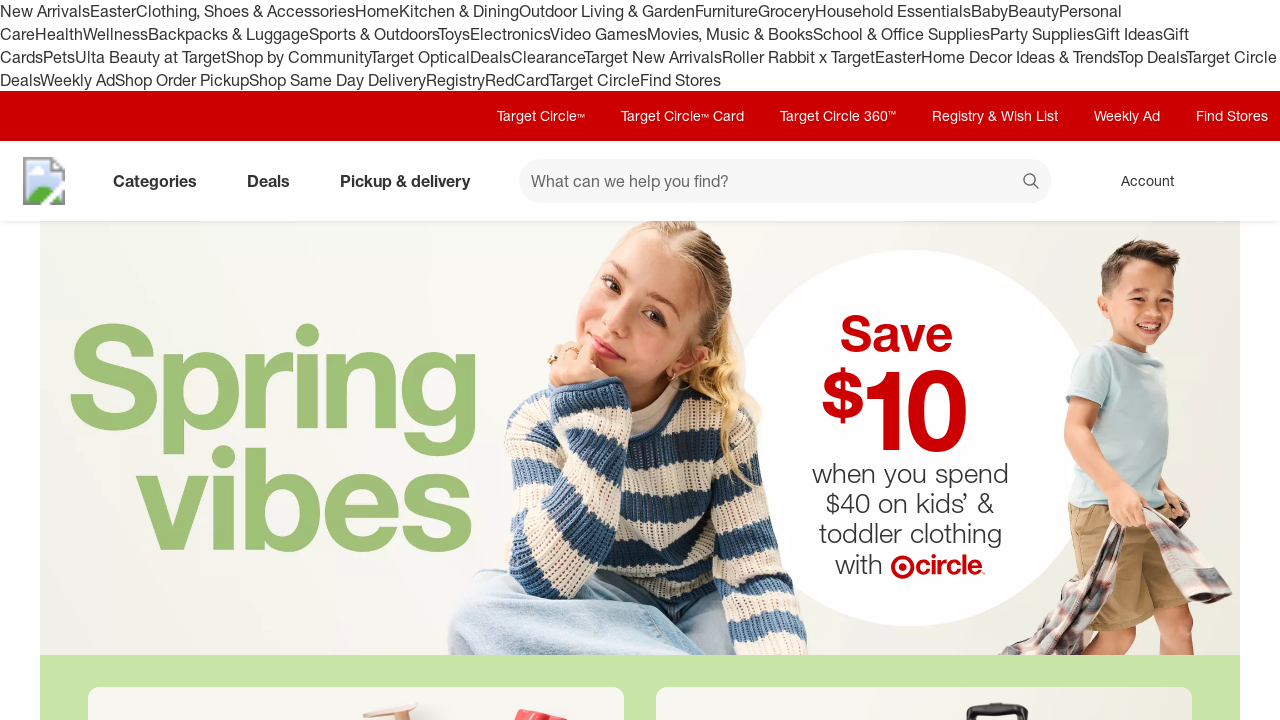

Filled search field with 'laptop' on #search
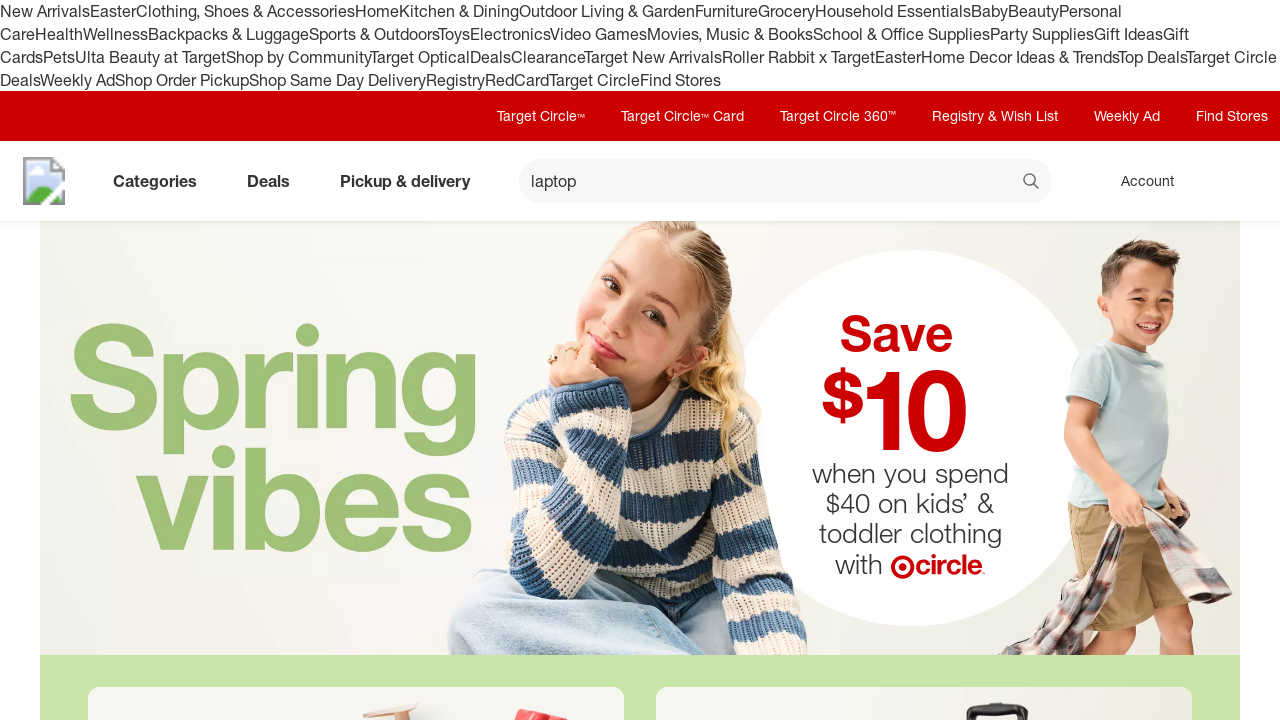

Clicked search button to initiate product search at (1032, 183) on xpath=//button[@data-test='@web/Search/SearchButton']
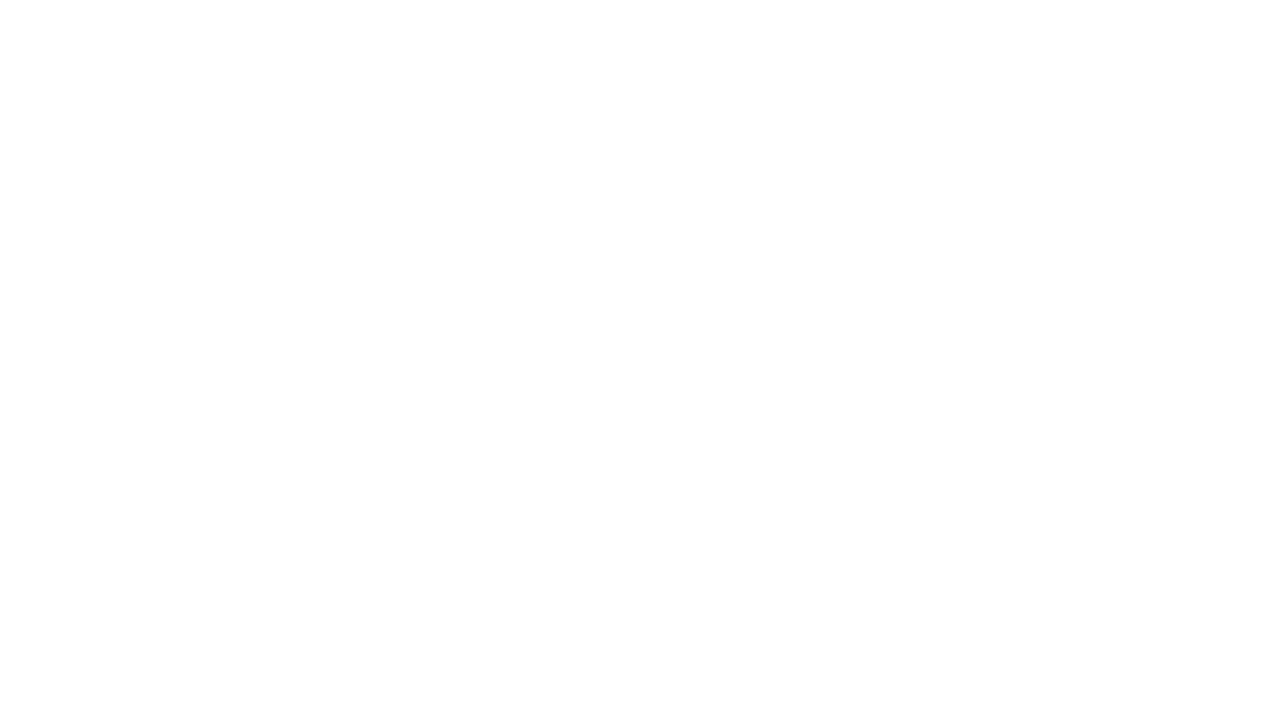

Waited for search results page to load completely
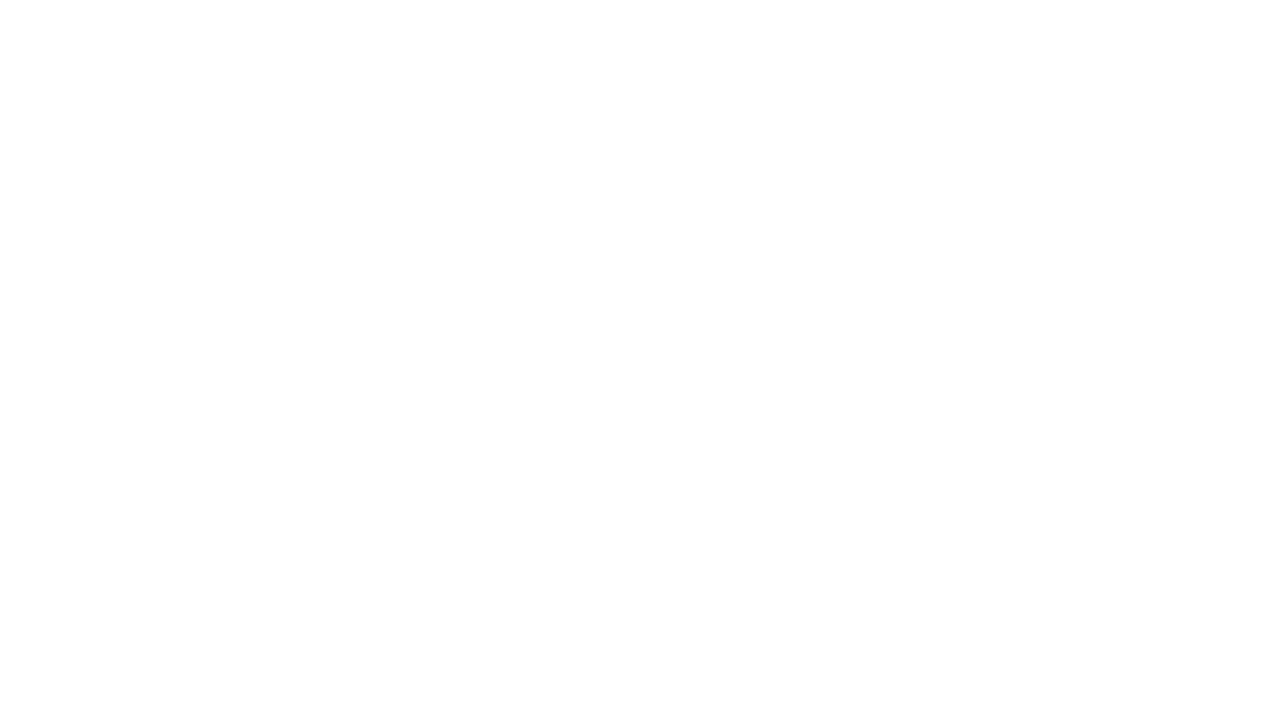

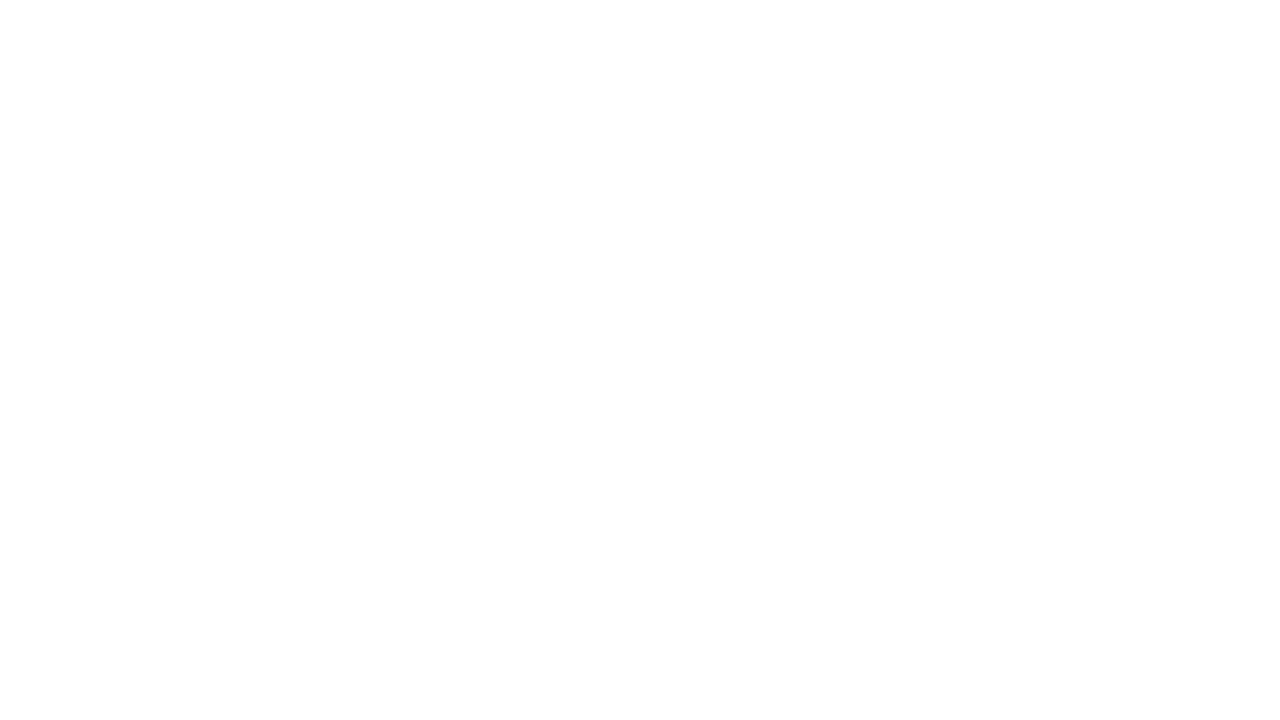